Demonstrates differences between keyboard.press(), keyboard.insertText(), and keyboard.type() methods by entering text in multiple form fields

Starting URL: https://testautomationpractice.blogspot.com/

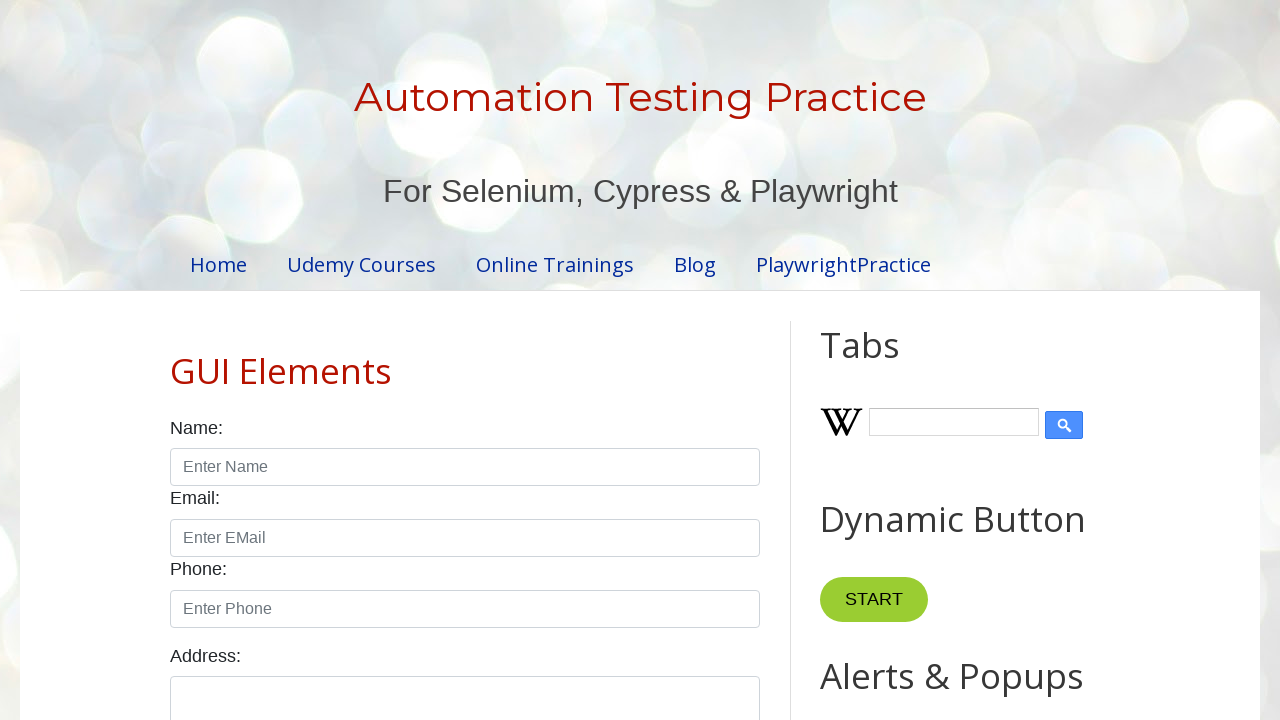

Focused on name input field on xpath=//input[@id="name"]
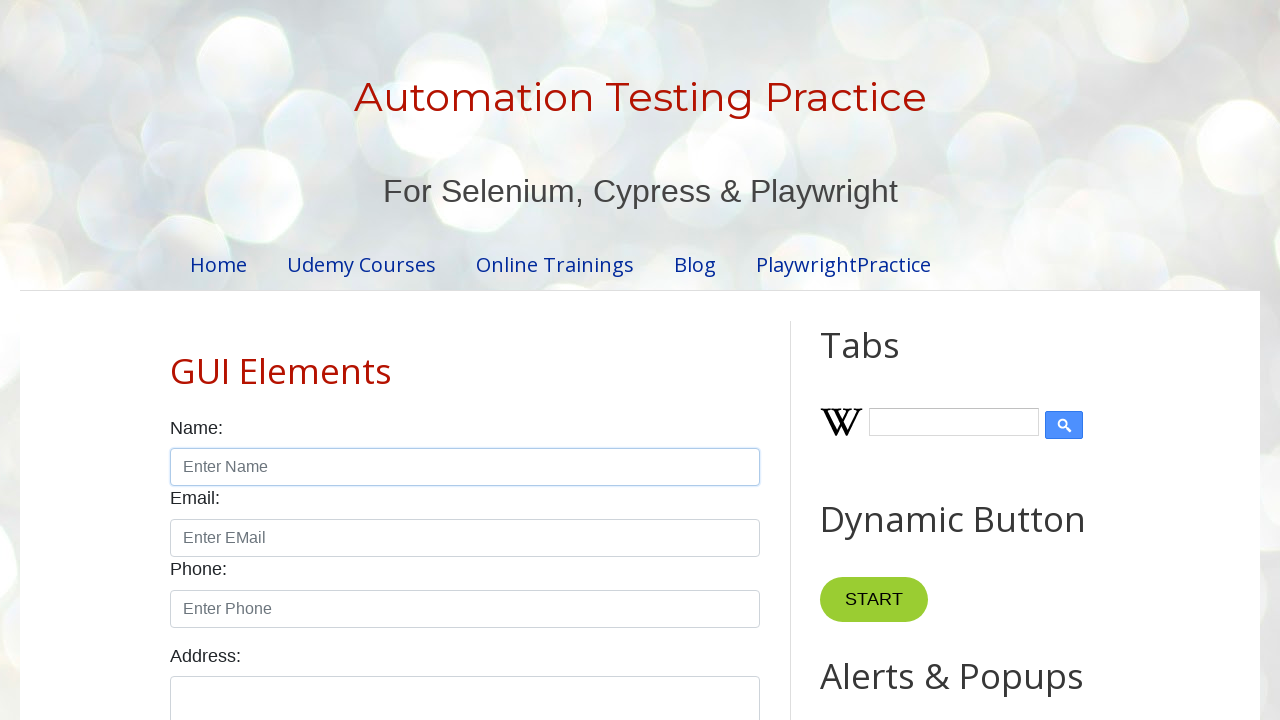

Pressed 'A' key using keyboard.press()
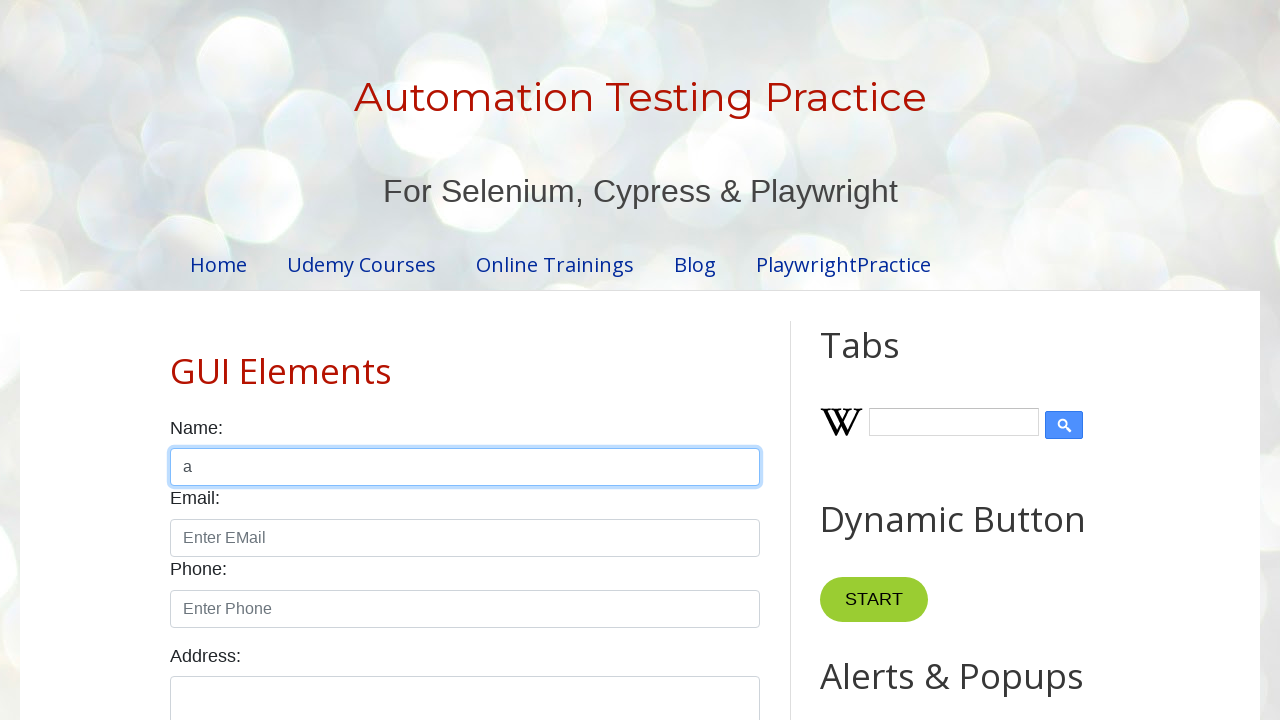

Pressed 'N' key using keyboard.press()
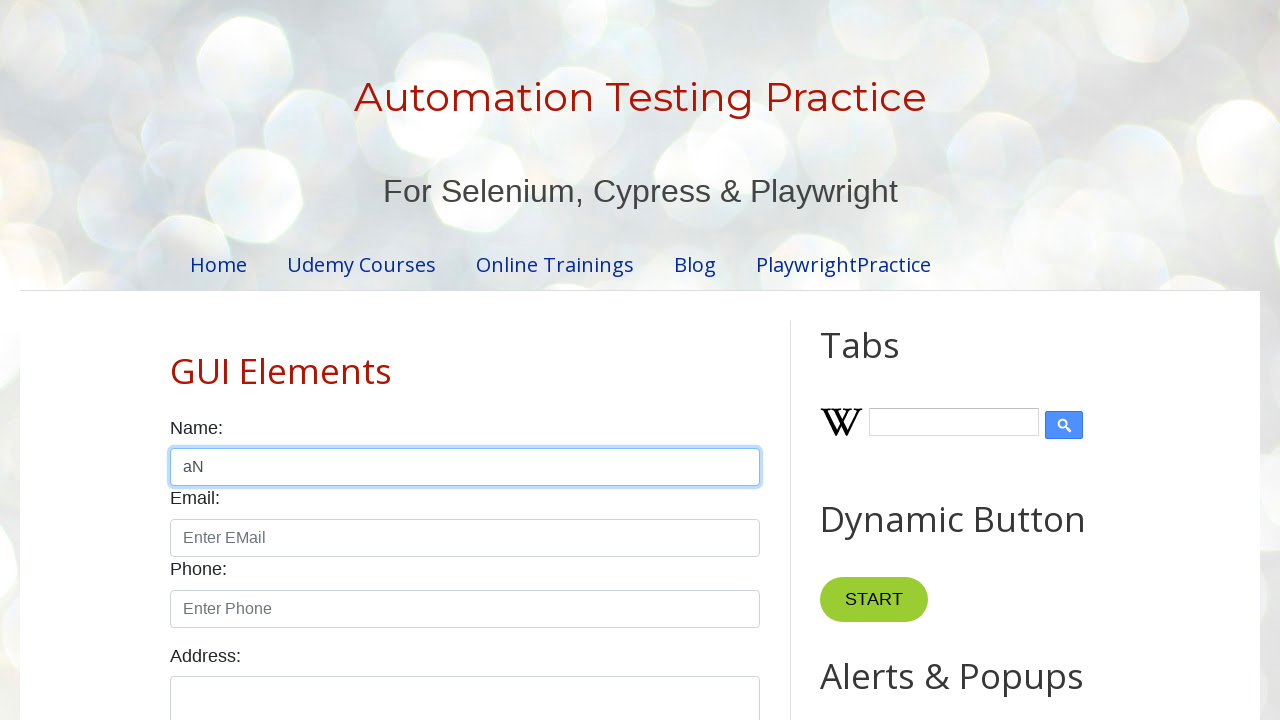

Pressed 'K' key using keyboard.press()
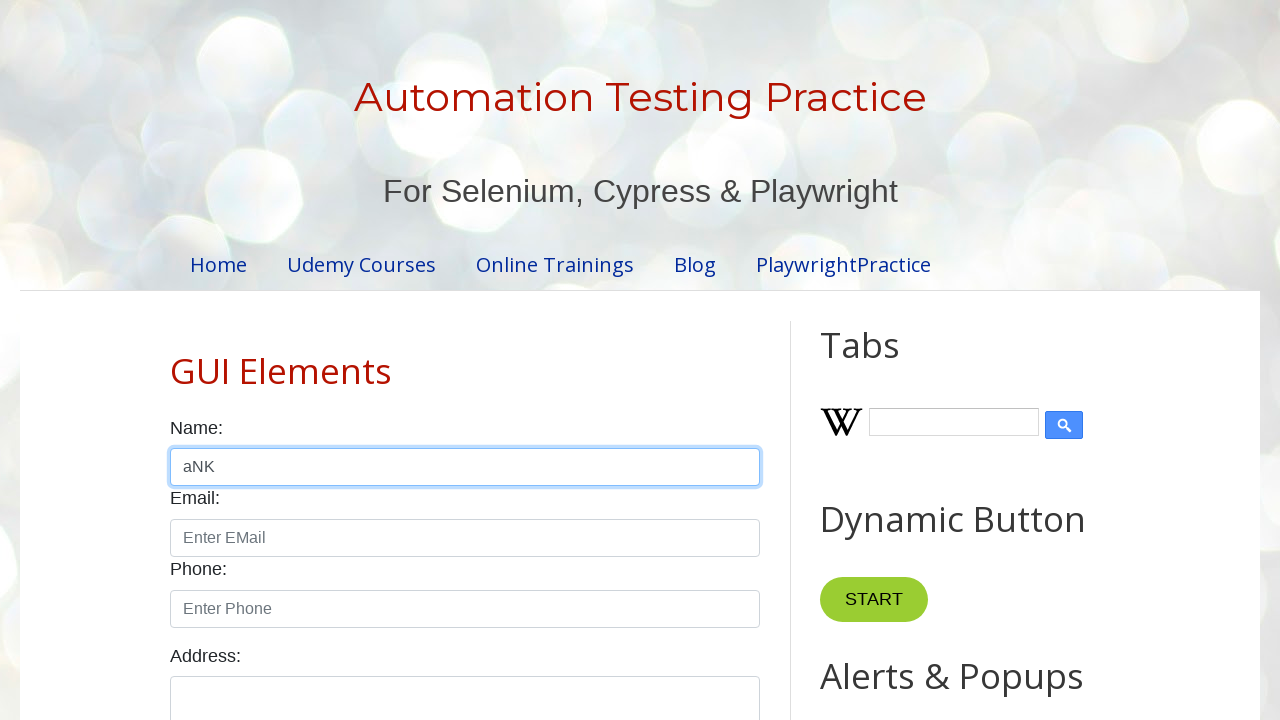

Pressed 'u' key using keyboard.press()
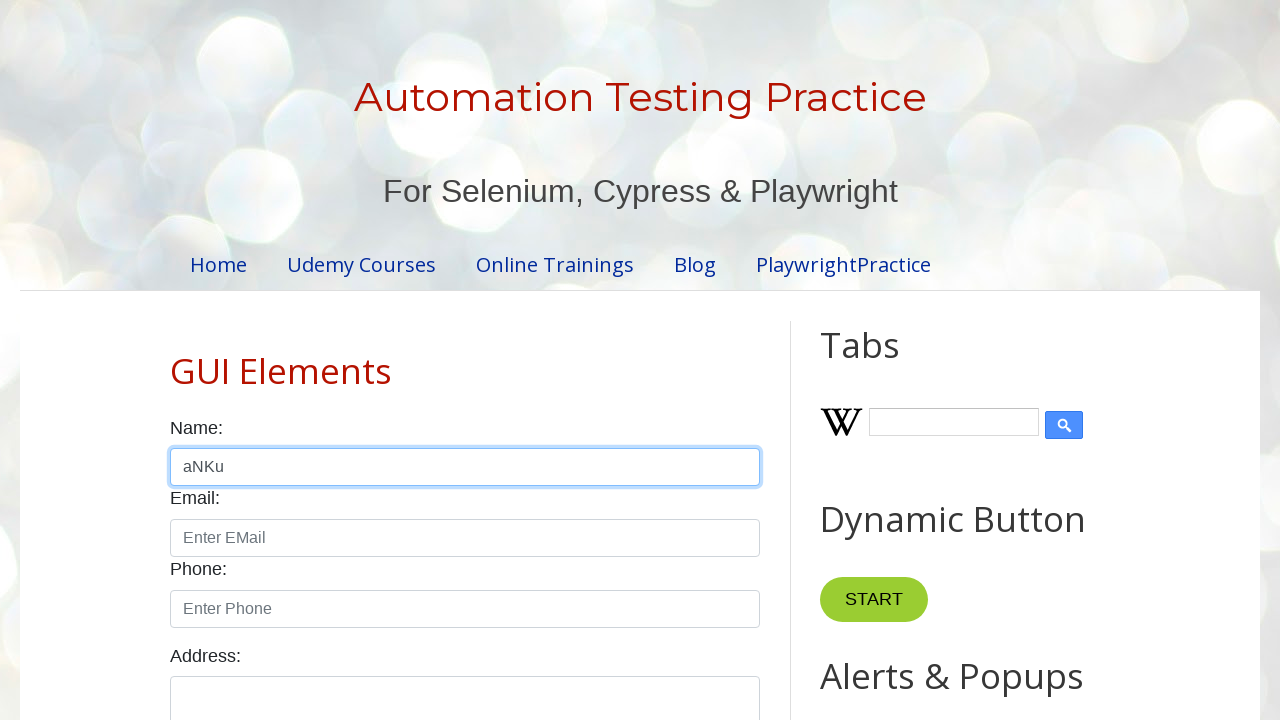

Pressed 's' key using keyboard.press()
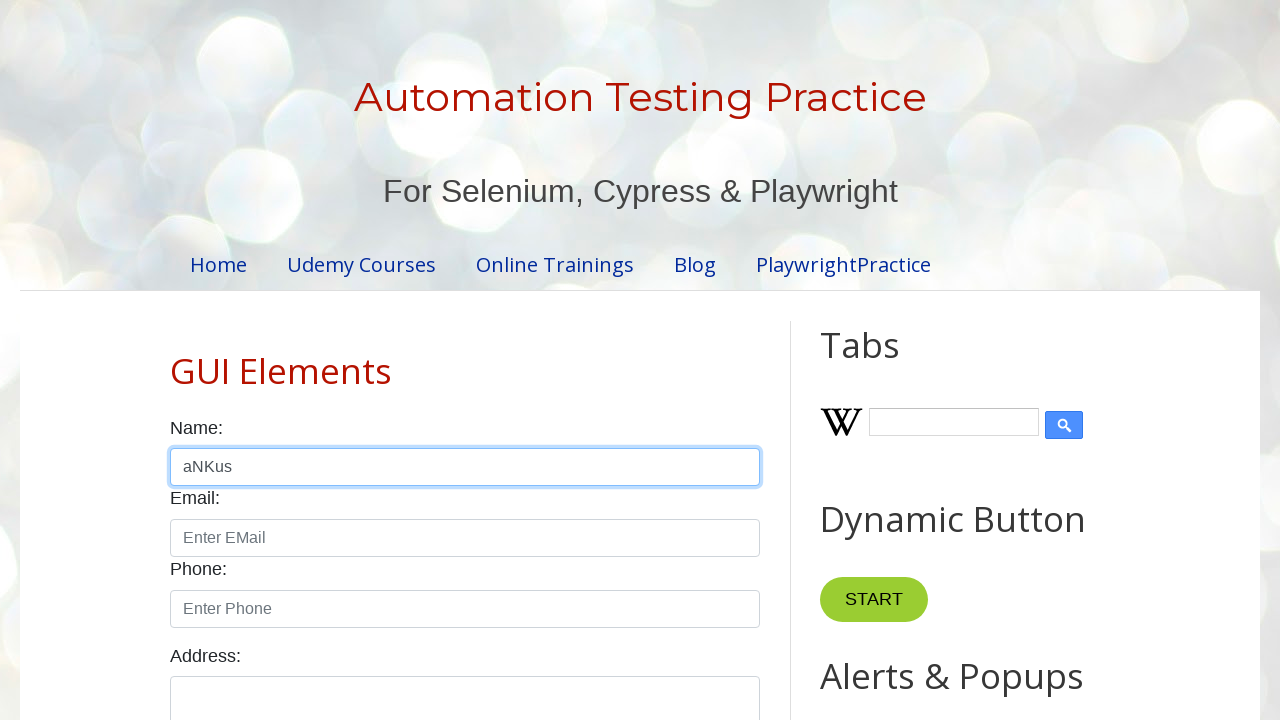

Pressed 'h' key using keyboard.press()
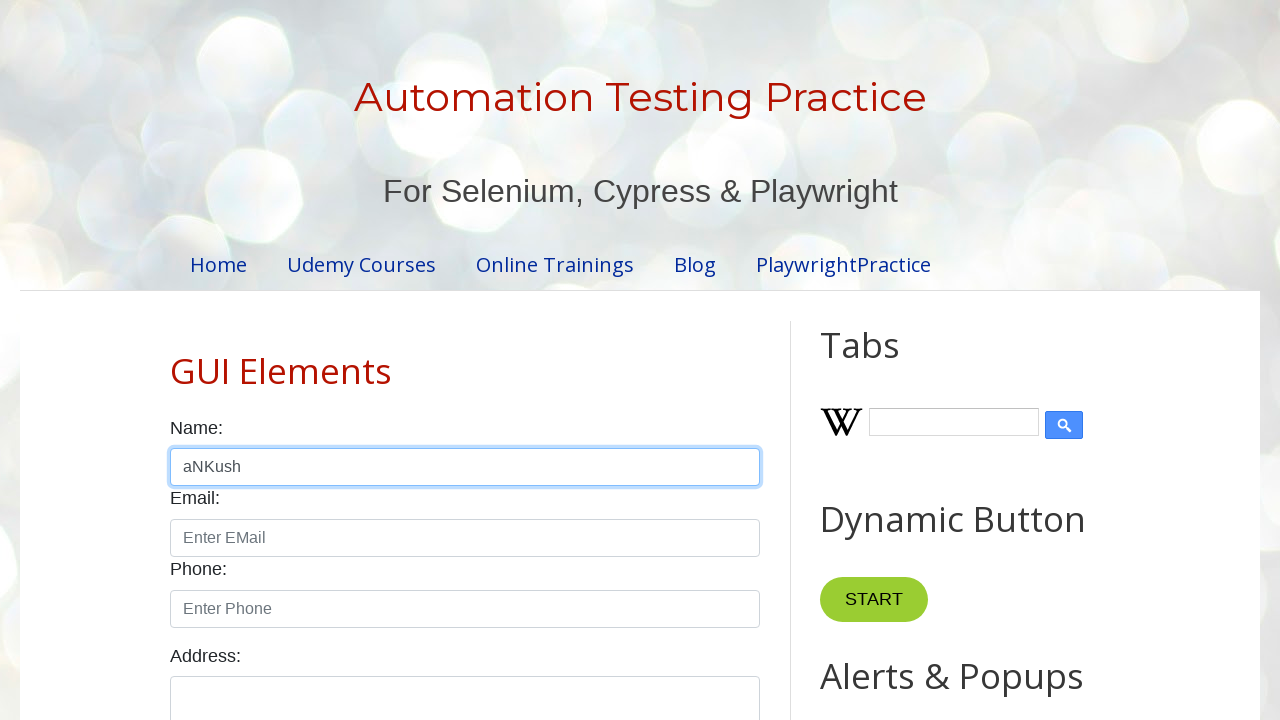

Pressed Tab to move to next field after entering 'ANKush'
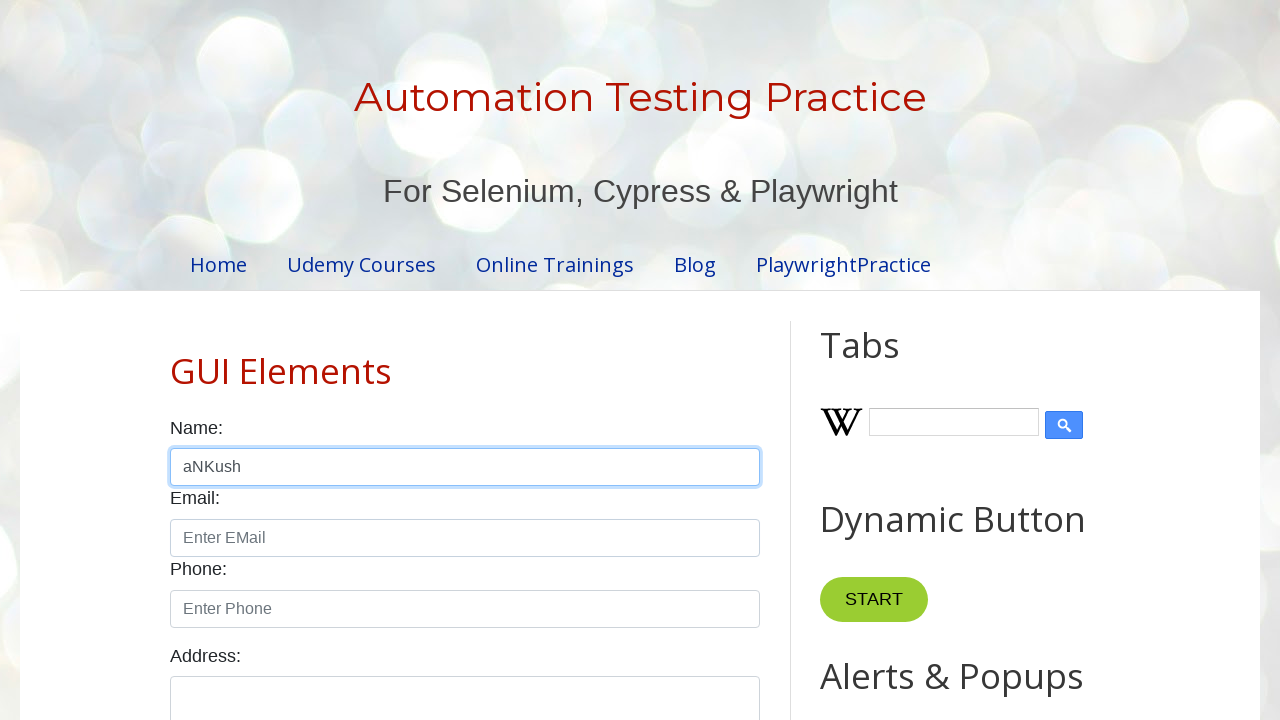

Pressed combined keys 'S+I+N+G+L+A' using keyboard.press()
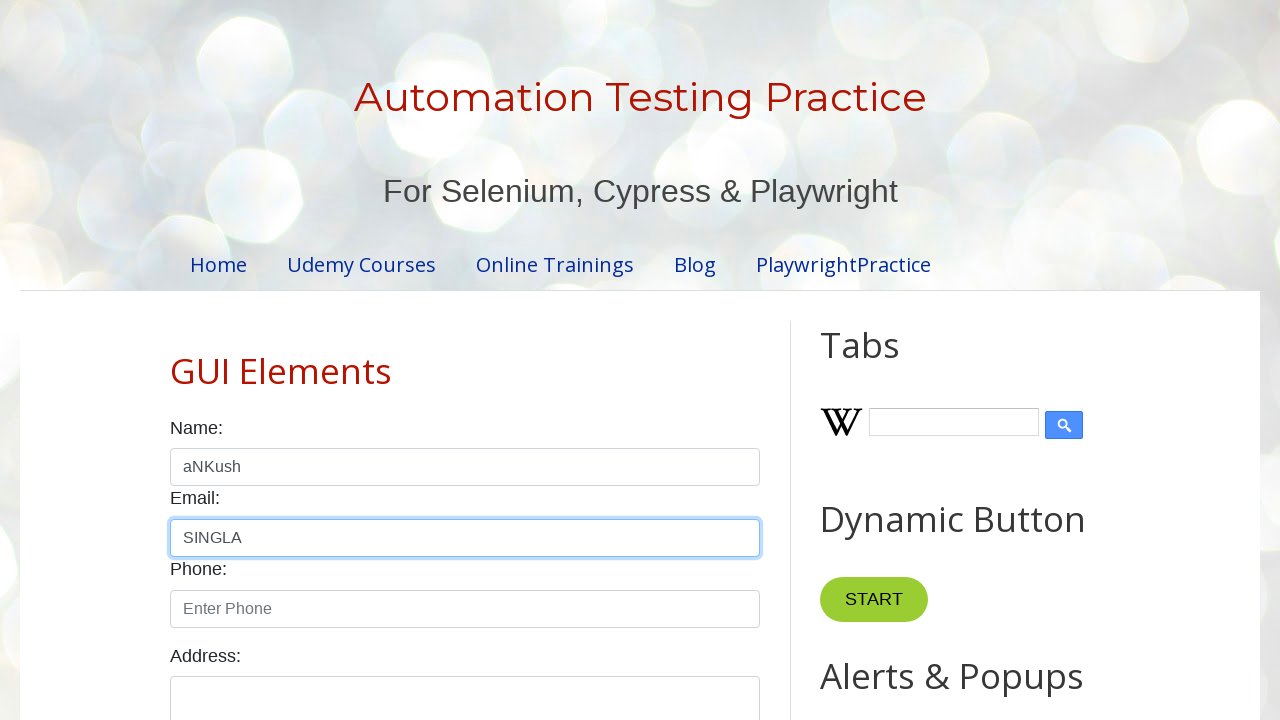

Pressed Tab to move to next field after entering 'SINGLA'
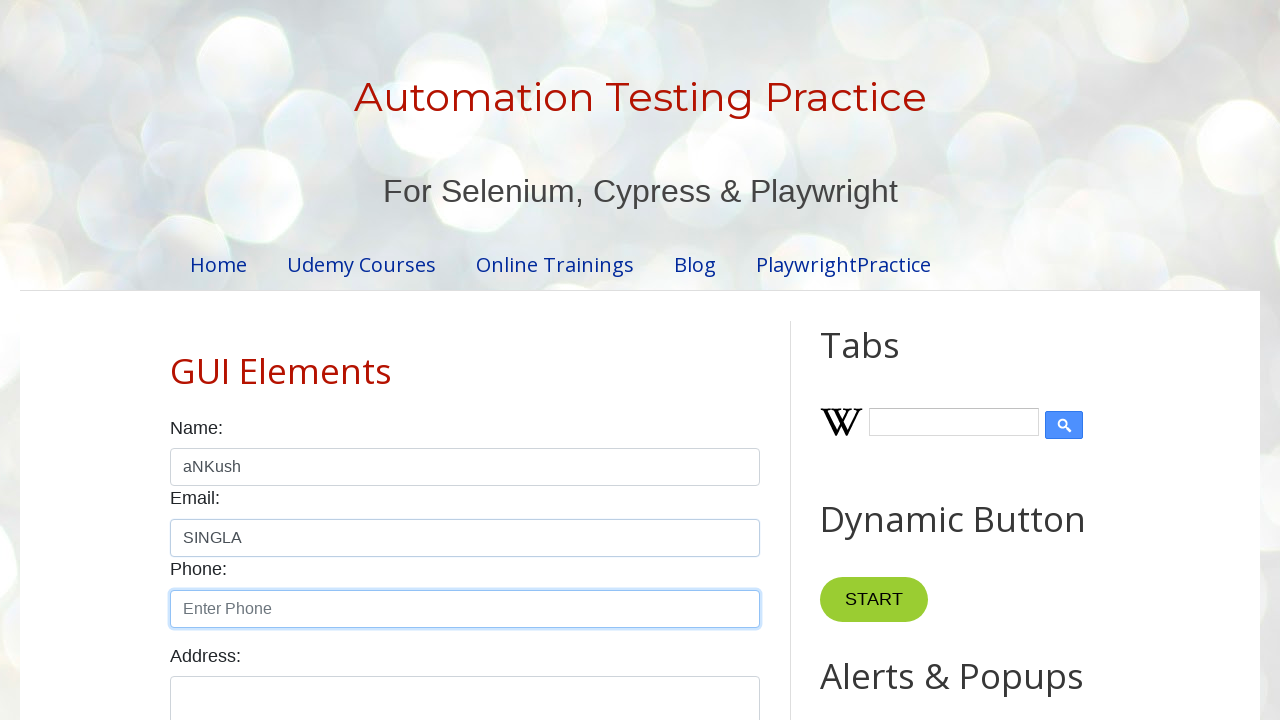

Inserted 'Domicile' using keyboard.insert_text()
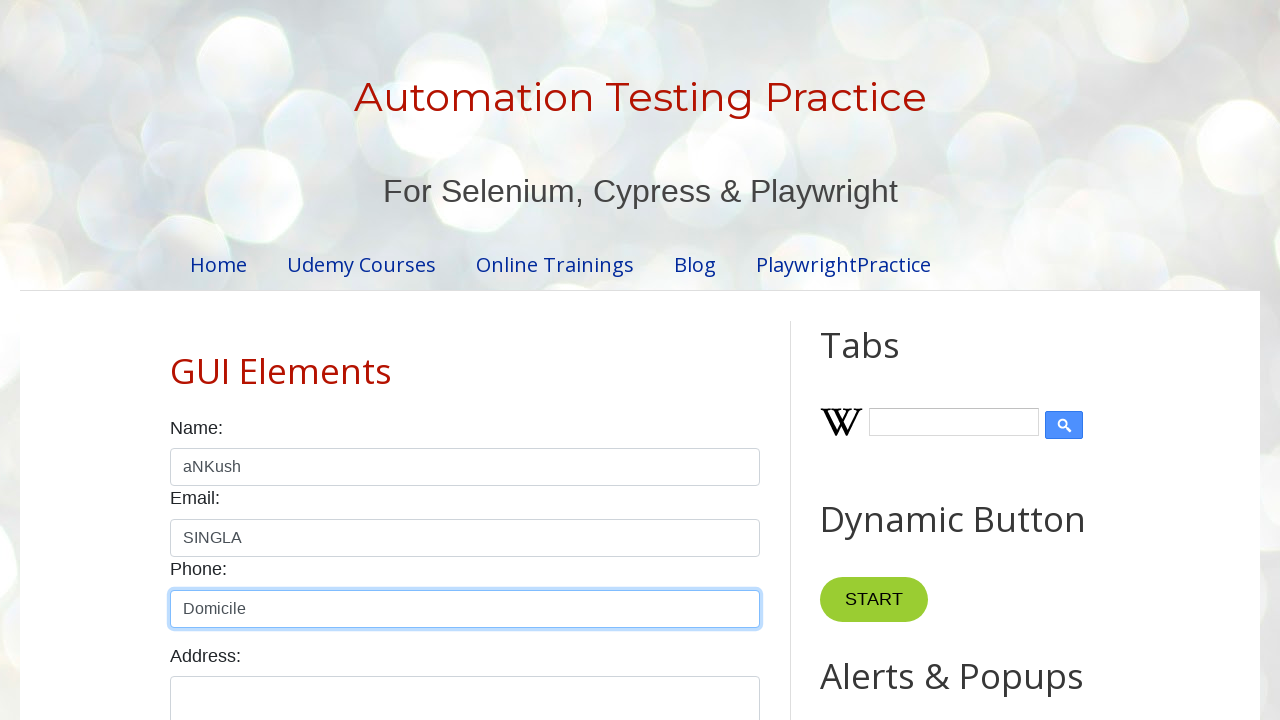

Pressed Tab to move to next field after entering 'Domicile'
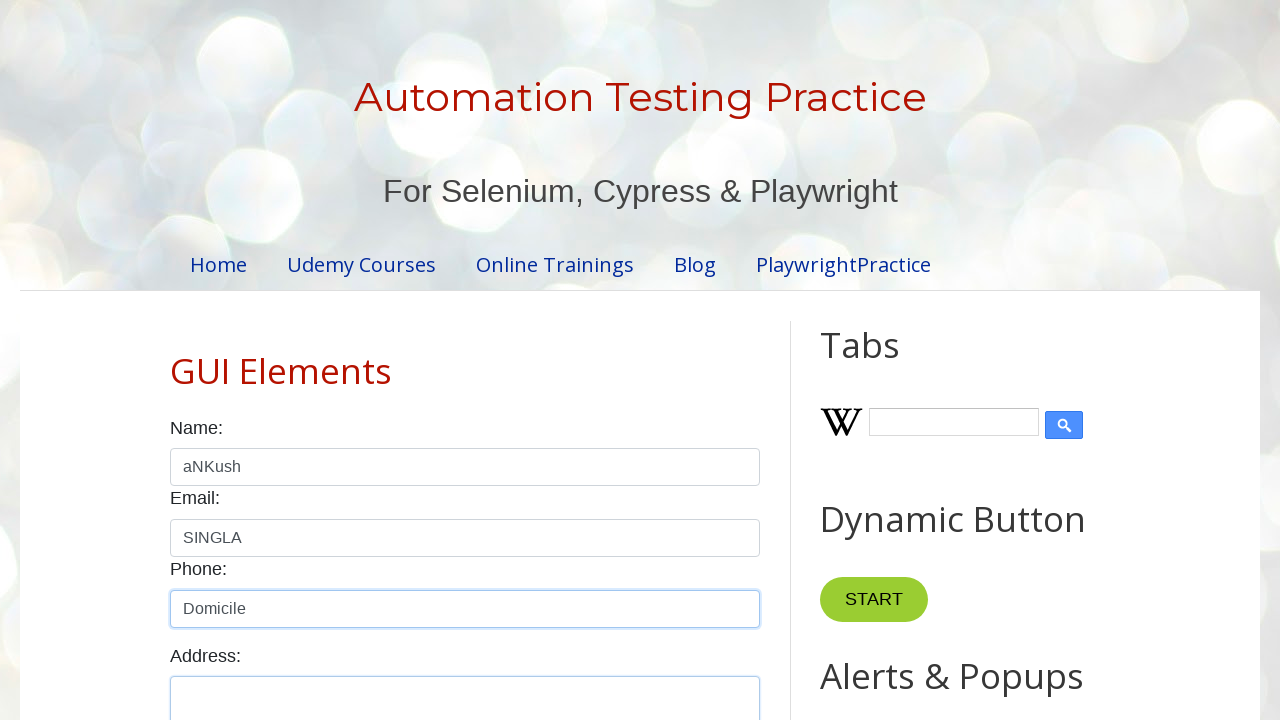

Typed 'Punjab' using keyboard.type() with 900ms delay per character
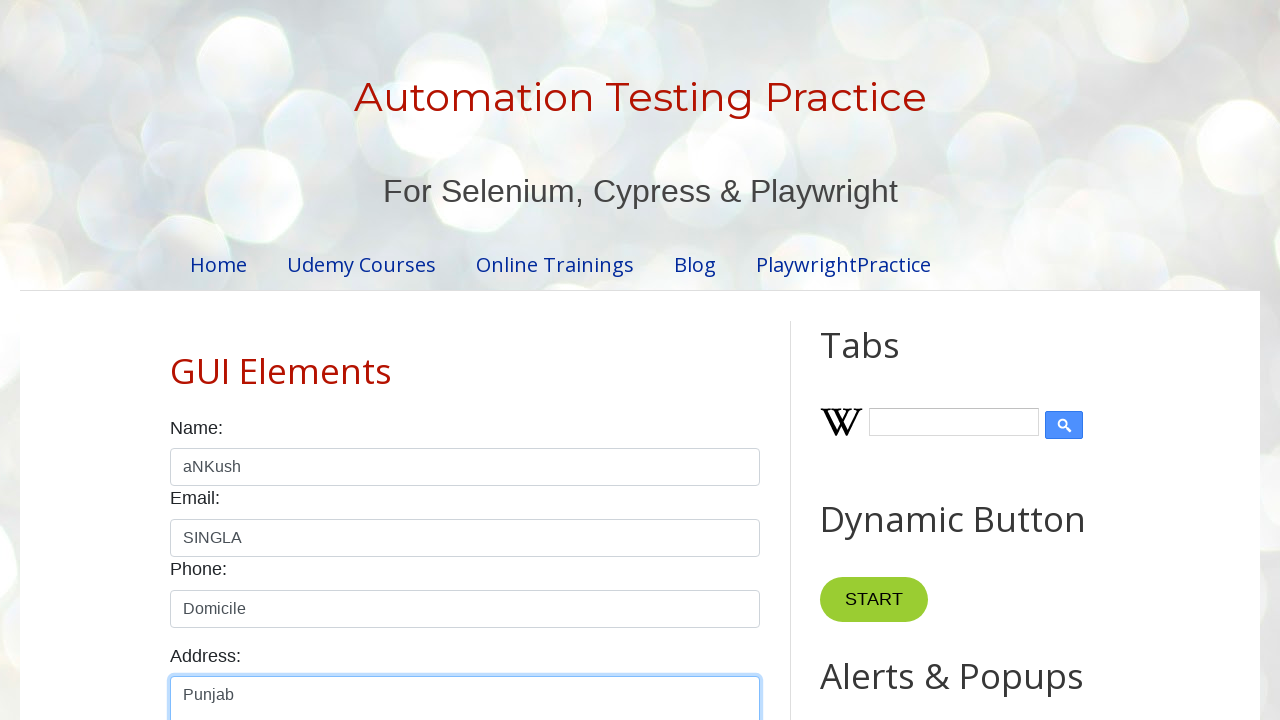

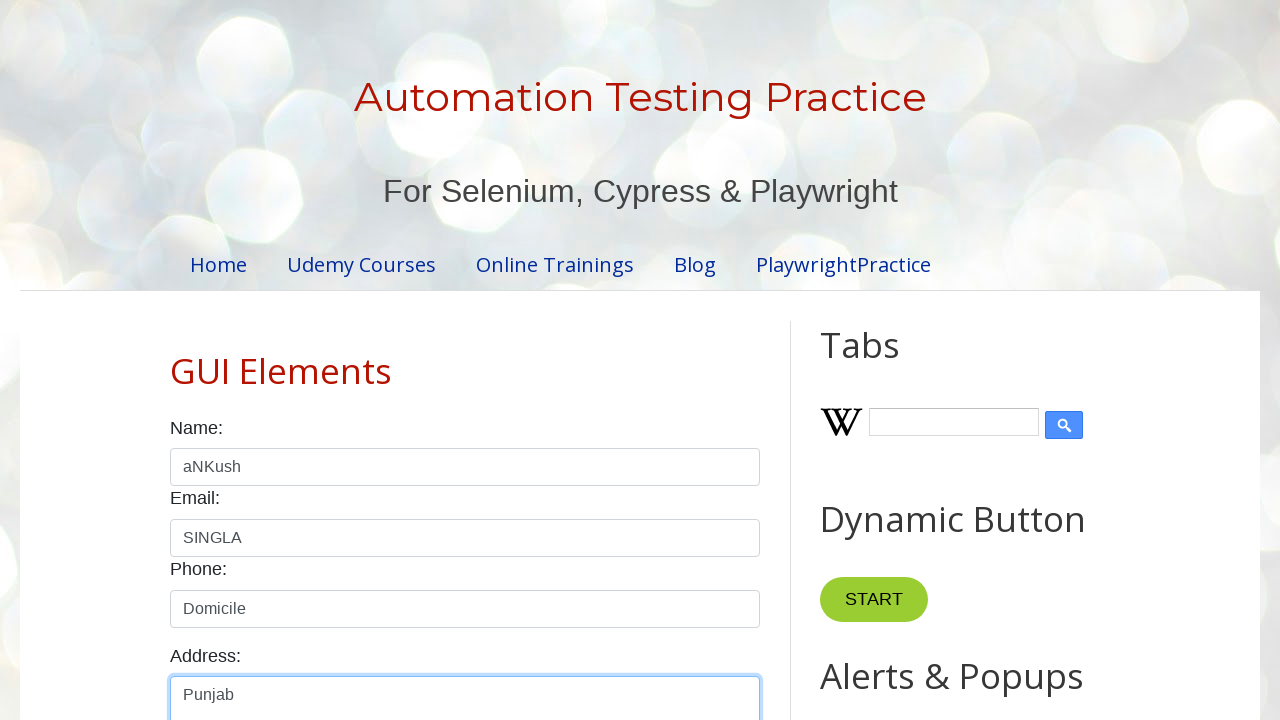